Tests various mouse interaction features including scrolling, hover, double-click, drag and drop, and slider manipulation on a practice automation site

Starting URL: https://testautomationpractice.blogspot.com/

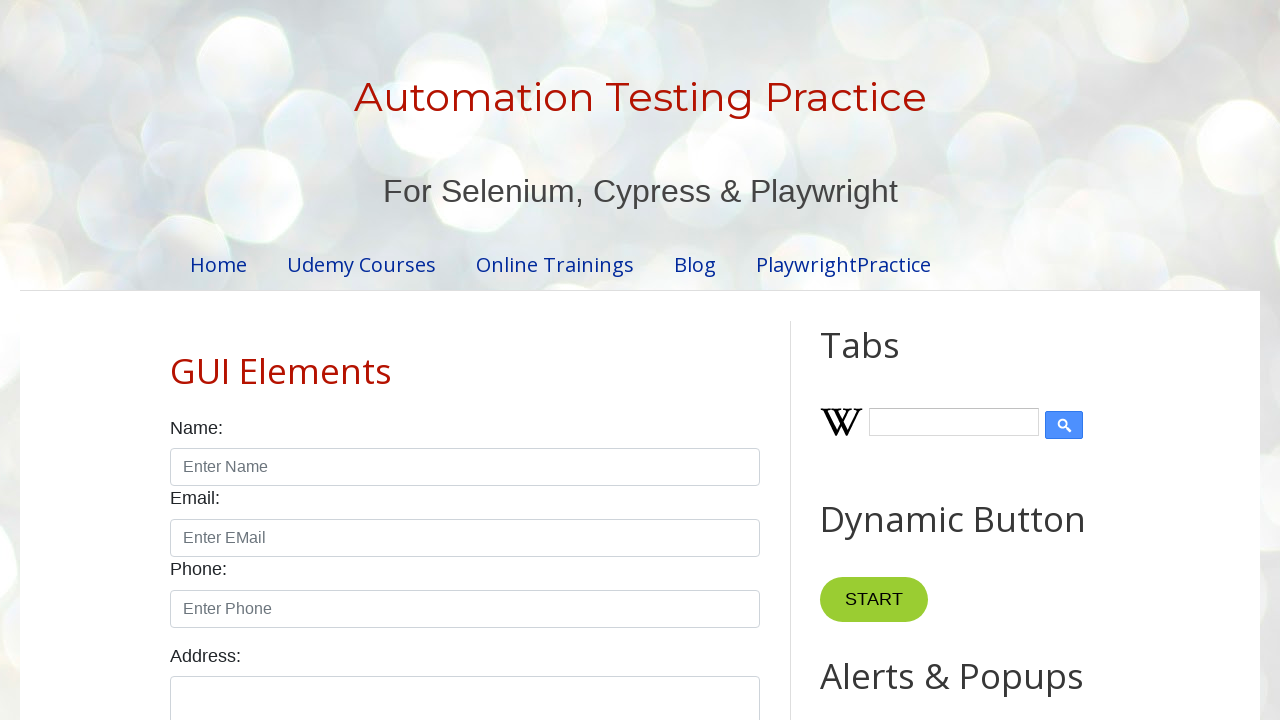

Scrolled down 1000 pixels
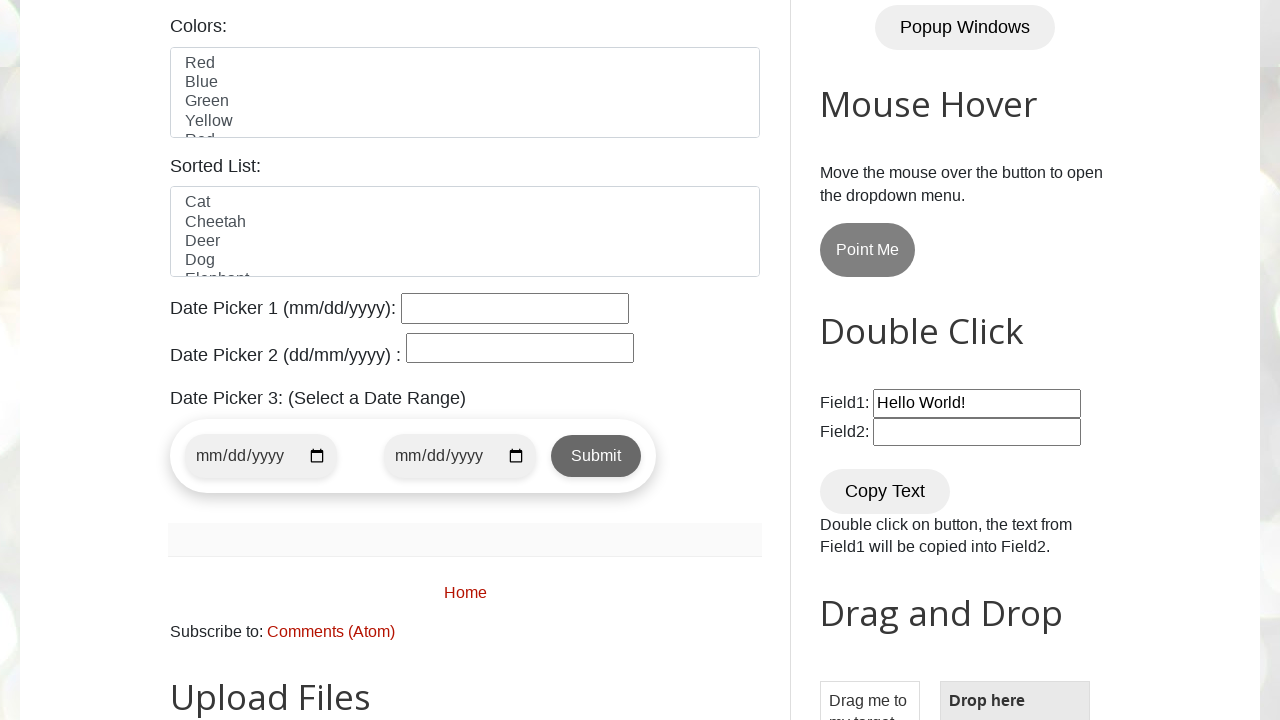

Hovered over the Point Me button at (868, 250) on xpath=//*[@id="HTML3"]/div[1]/div/button
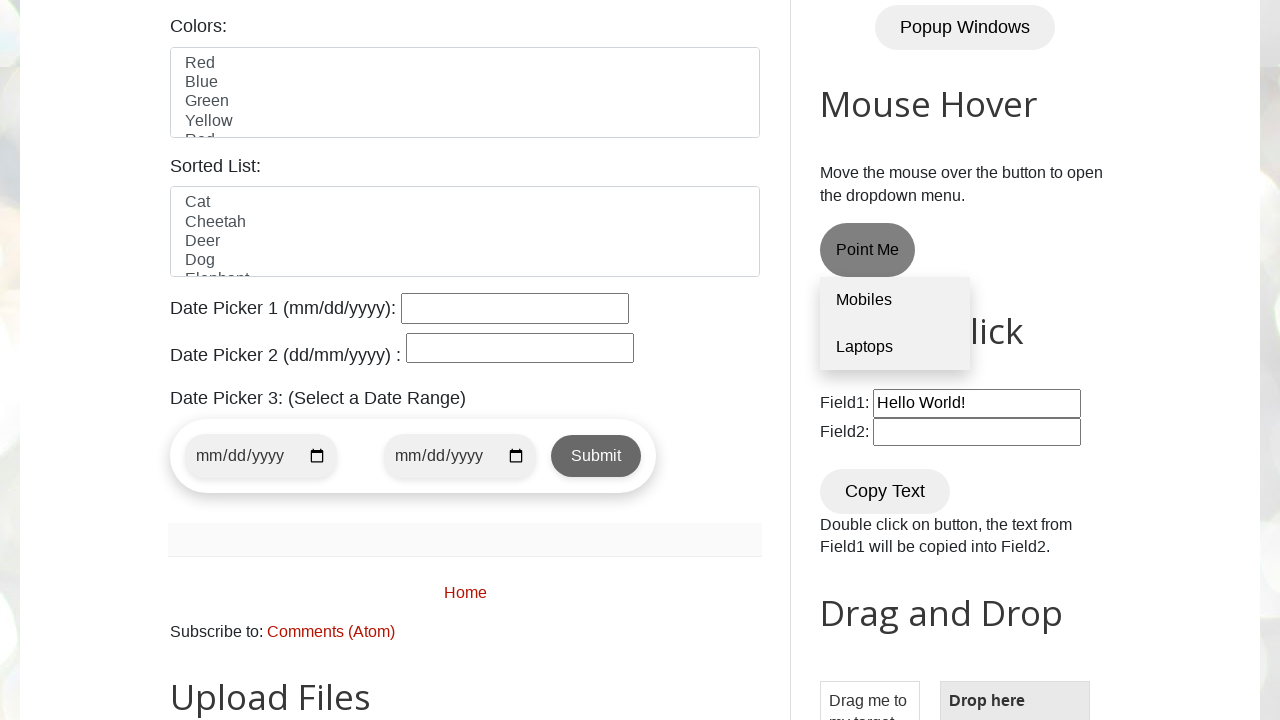

Double-clicked the copy text button at (885, 491) on xpath=//*[@id="HTML10"]/div[1]/button
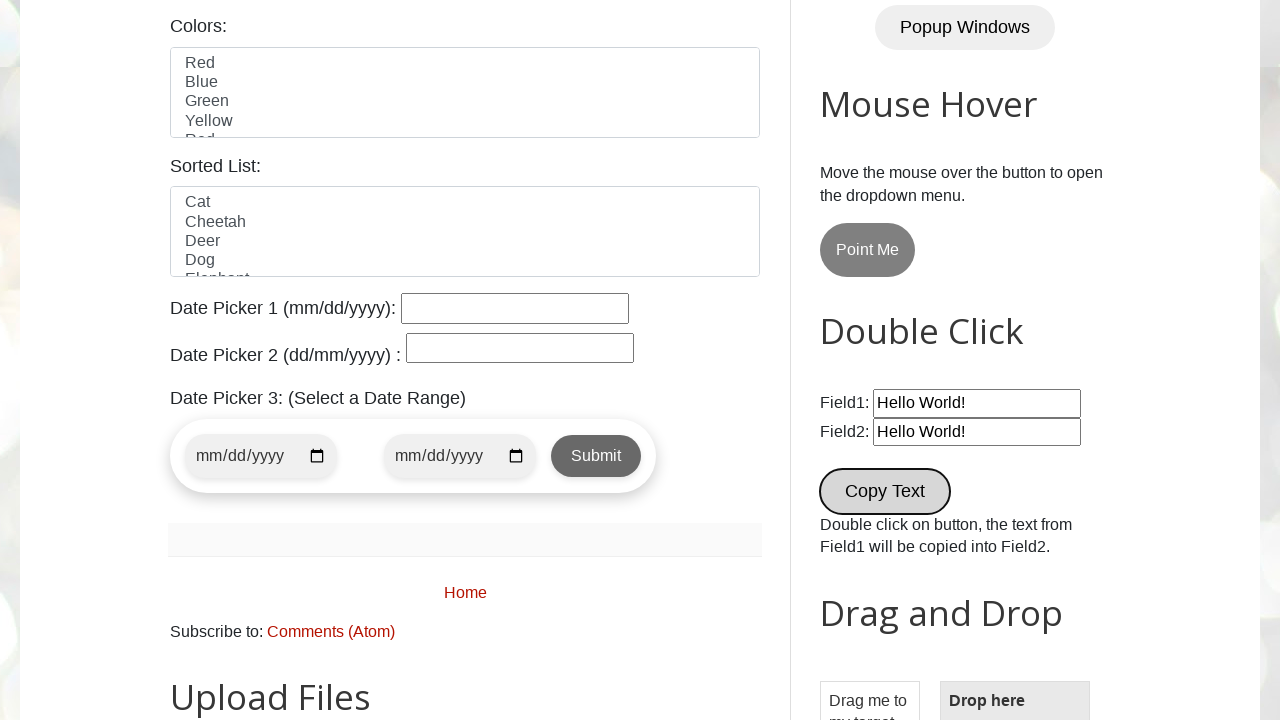

Scrolled down an additional 500 pixels
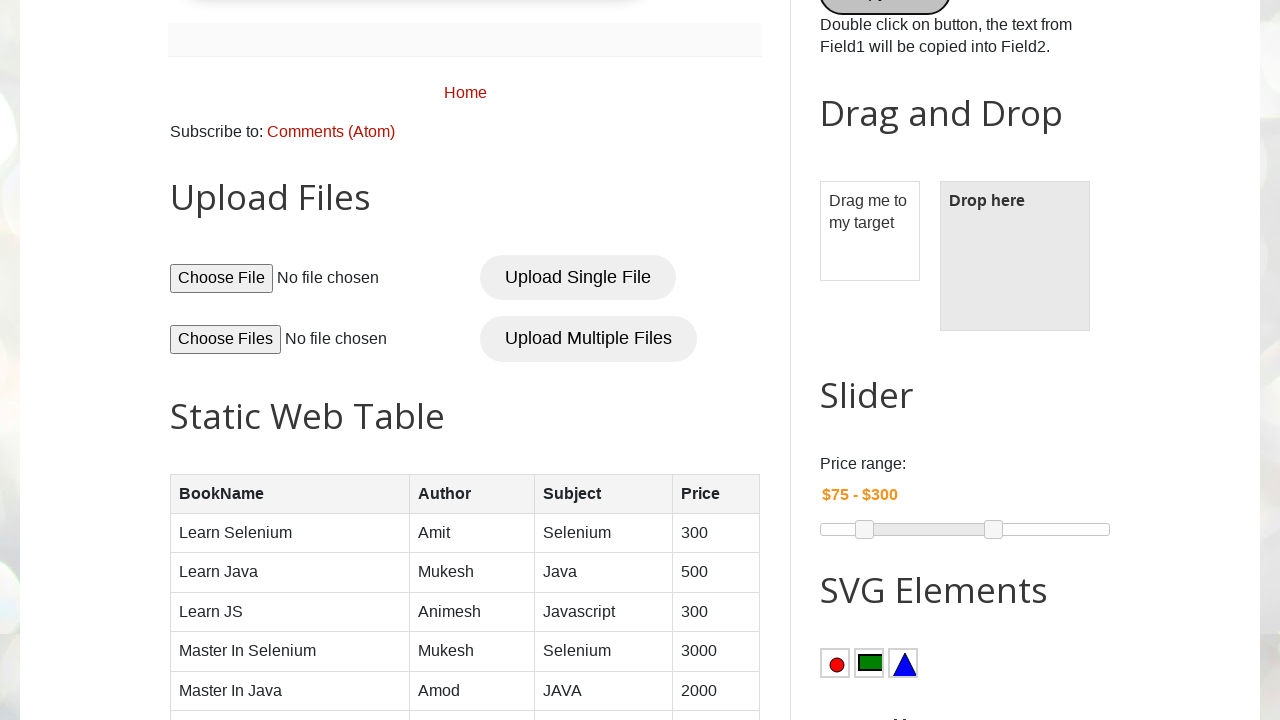

Dragged and dropped the draggable element to the droppable area at (1015, 256)
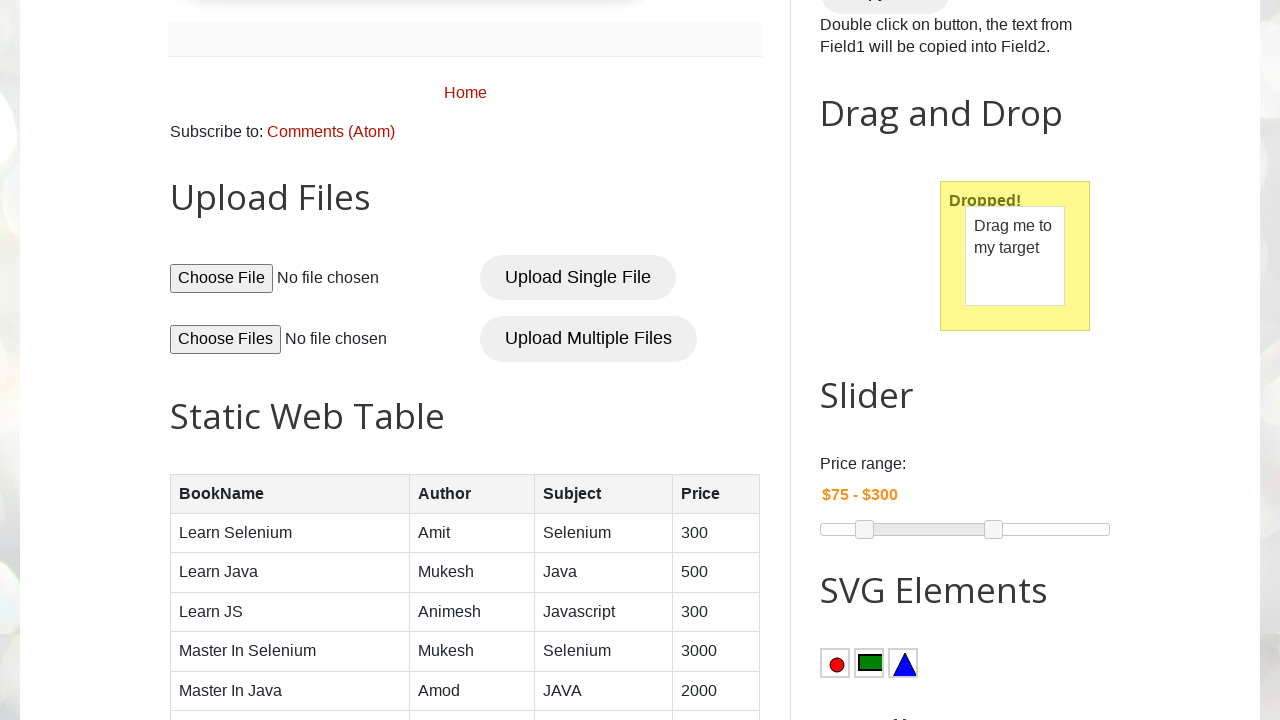

Moved the right slider handle 50 pixels to the right at (1035, 521)
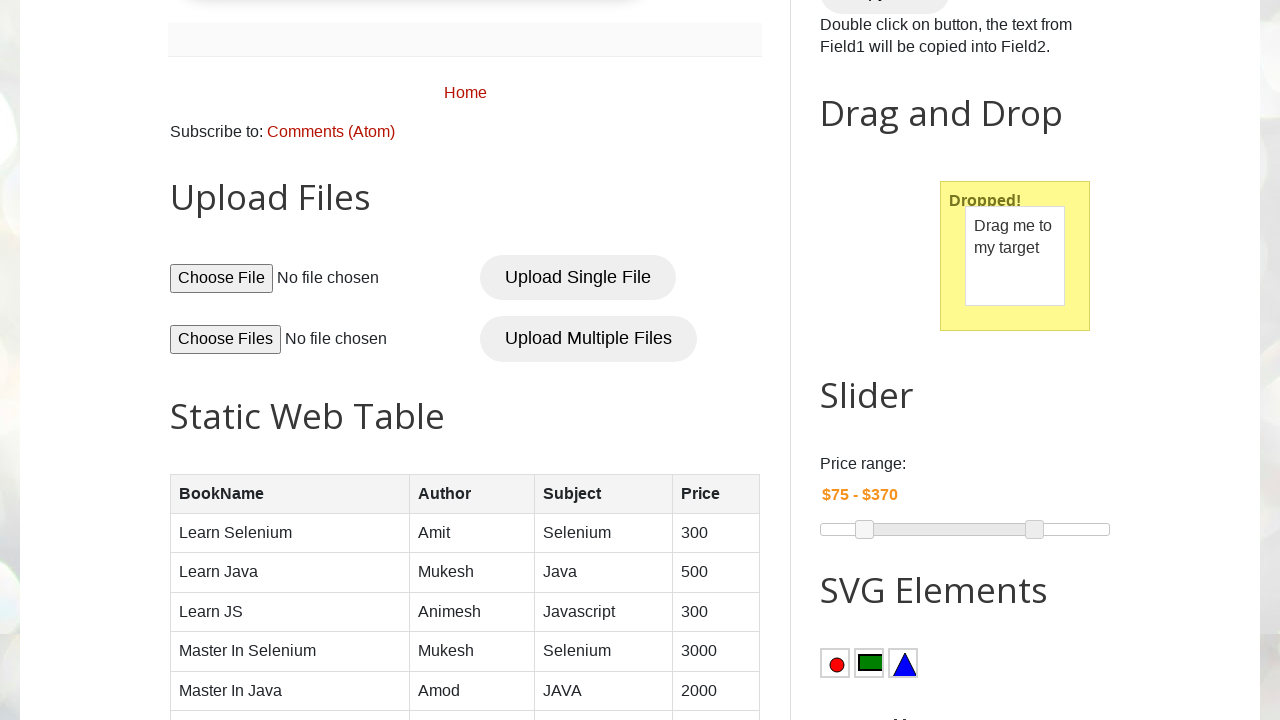

Moved the left slider handle 20 pixels to the left at (836, 521)
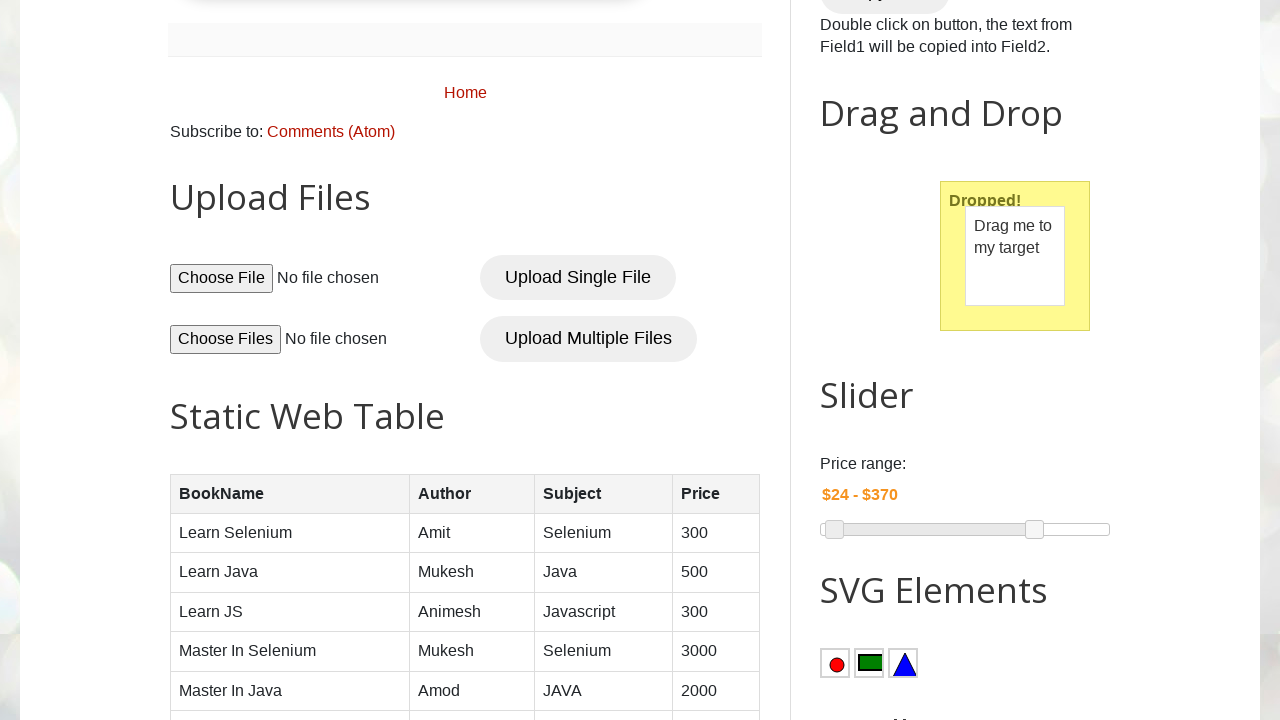

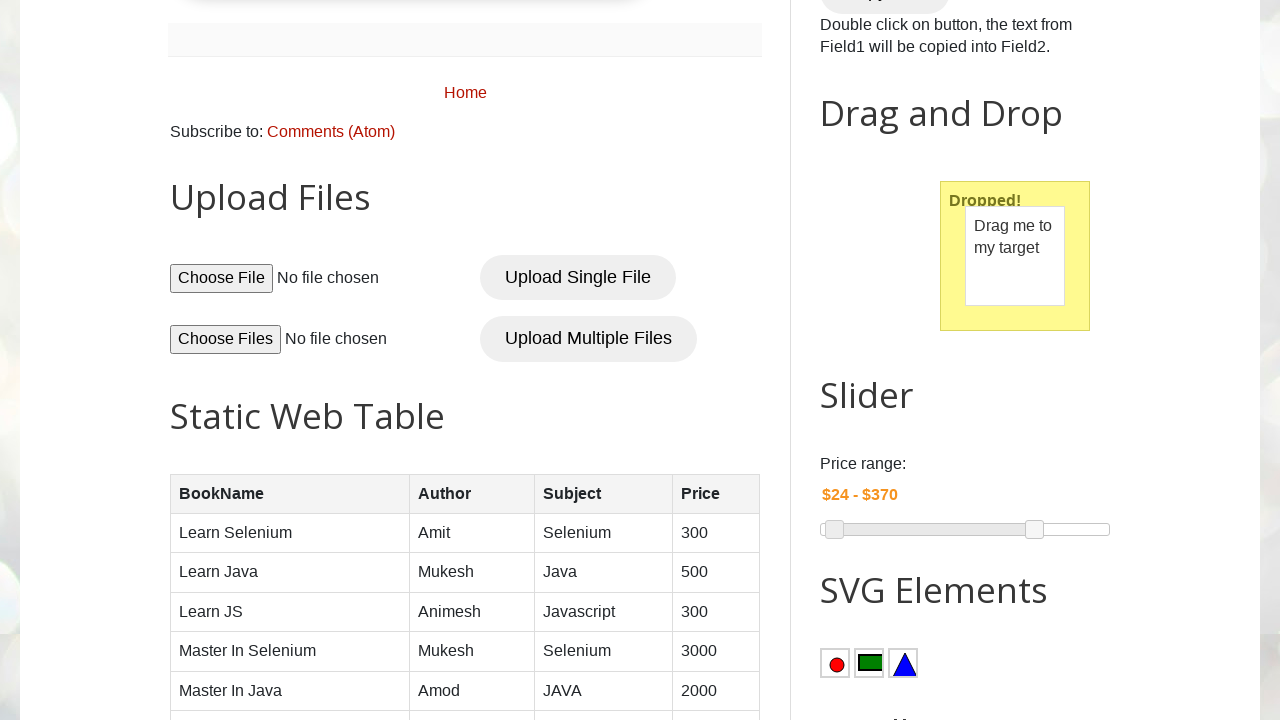